Tests Shadow DOM element interaction by filling a search input field within a shadow DOM component on a PWA book application.

Starting URL: https://books-pwakit.appspot.com/

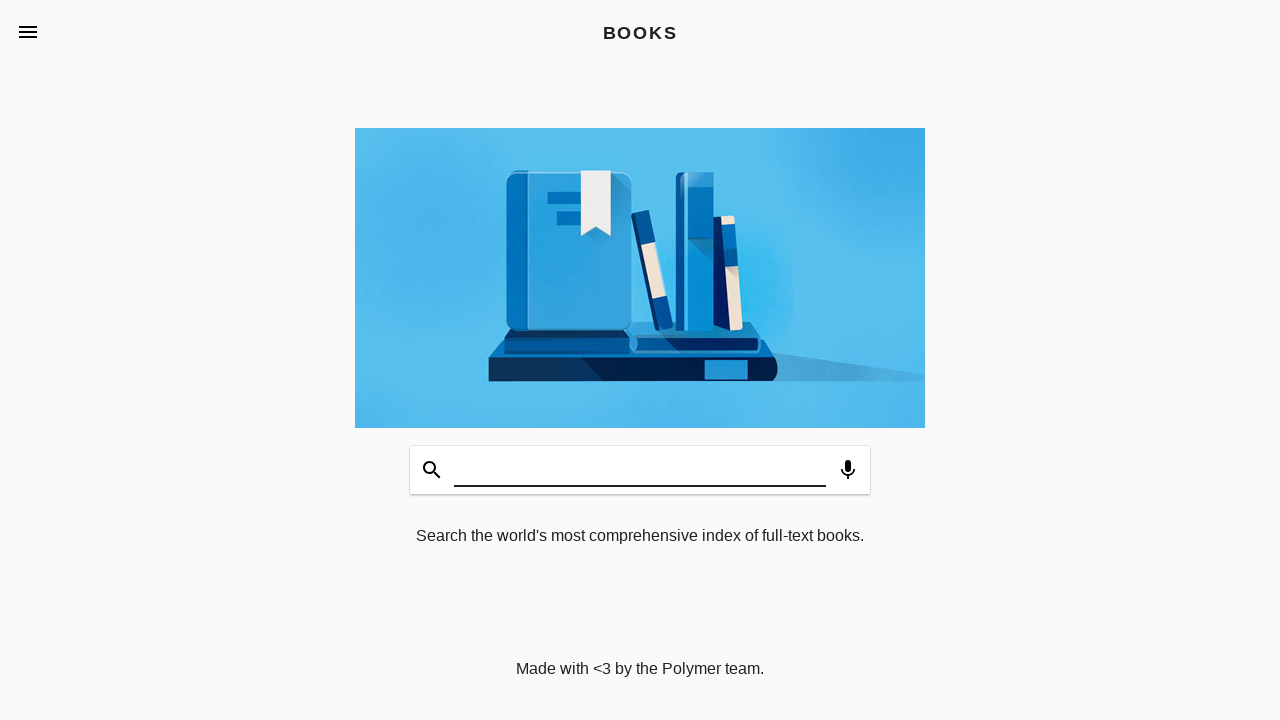

Filled search input field within shadow DOM with 'Testing Books' on book-app[apptitle='BOOKS'] #input
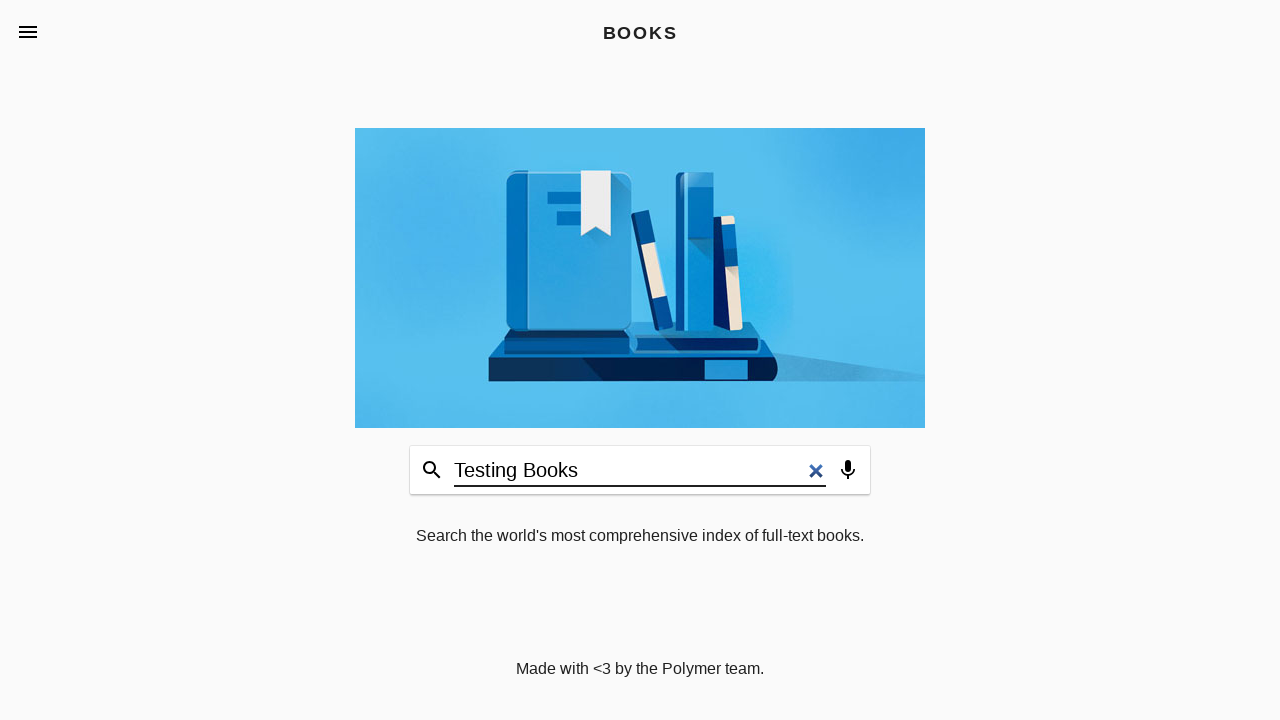

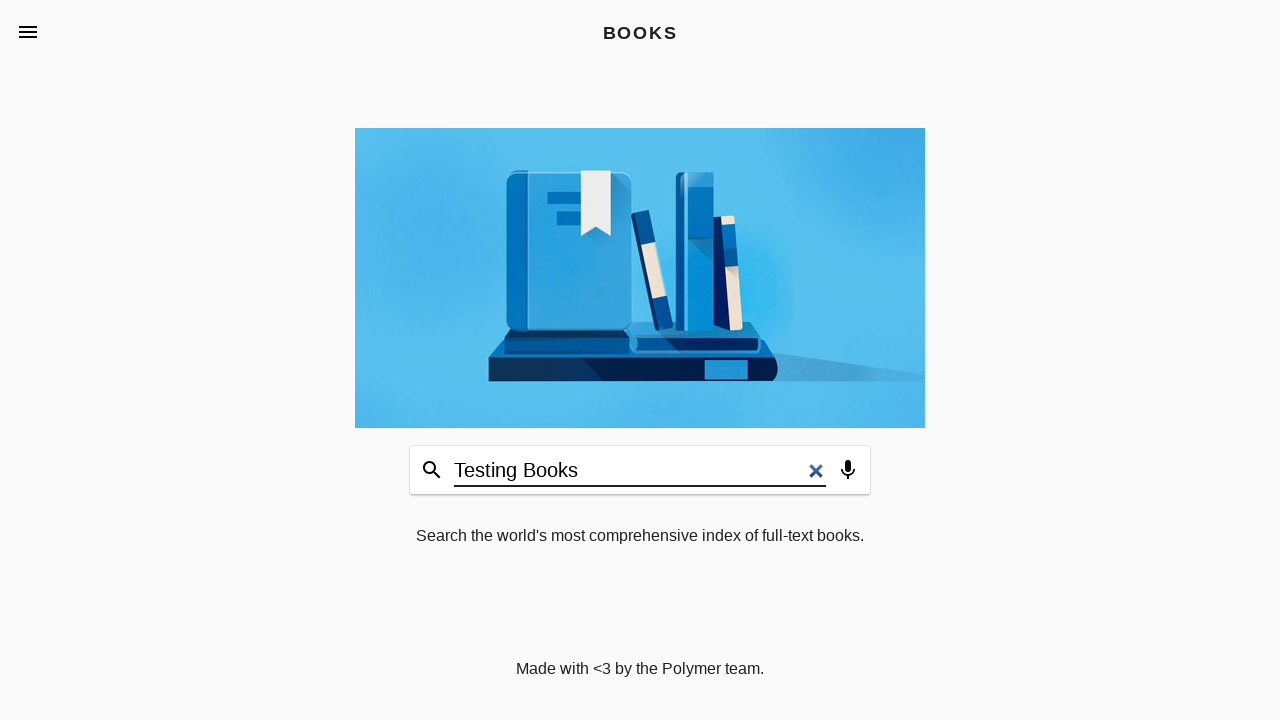